Tests date picker functionality by selecting a date 10 days in the future using keyboard input

Starting URL: https://demoqa.com/date-picker

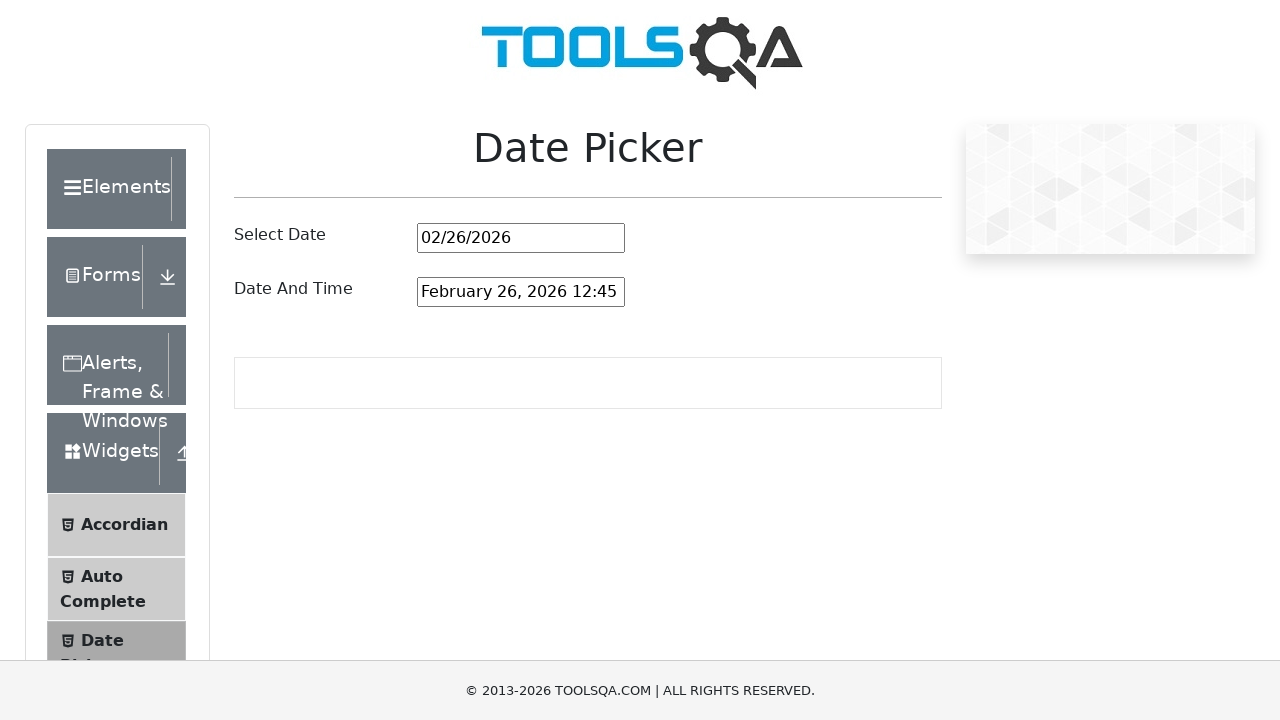

Located the date picker input field
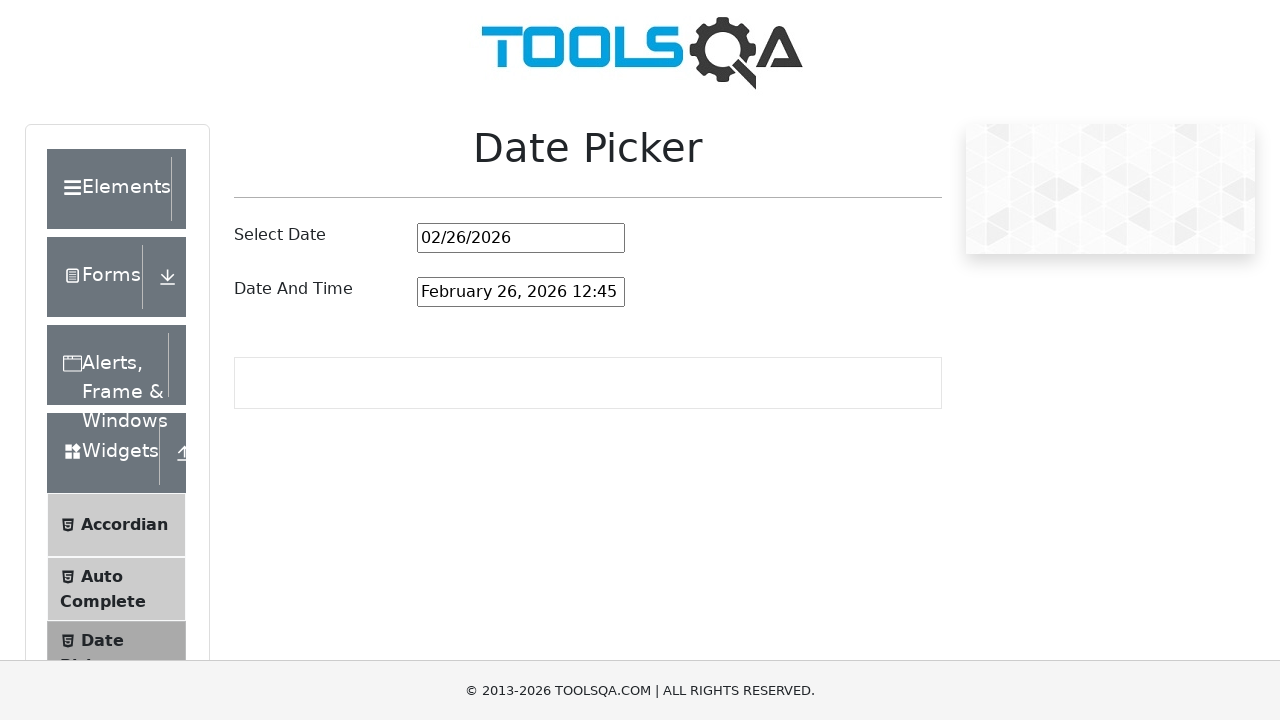

Clicked on the date picker to focus it at (521, 238) on xpath=//input[@id="datePickerMonthYearInput"]
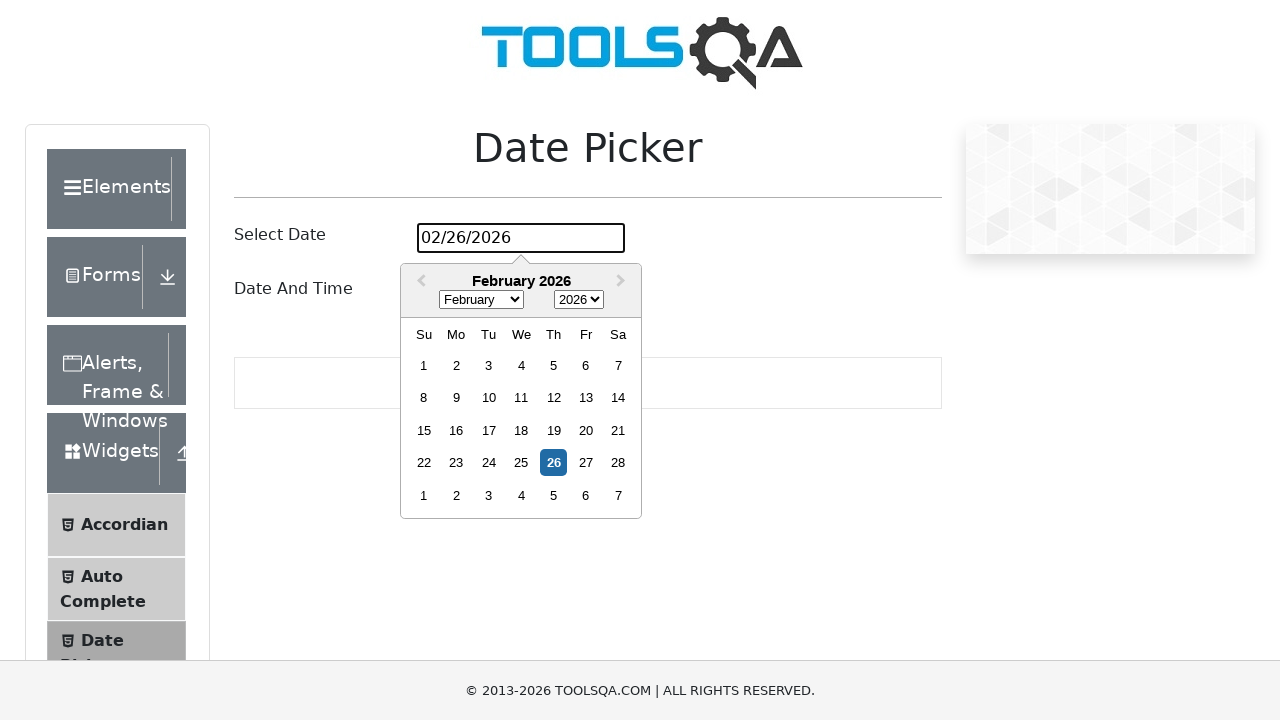

Calculated future date 10 days from today: 03/08/2026
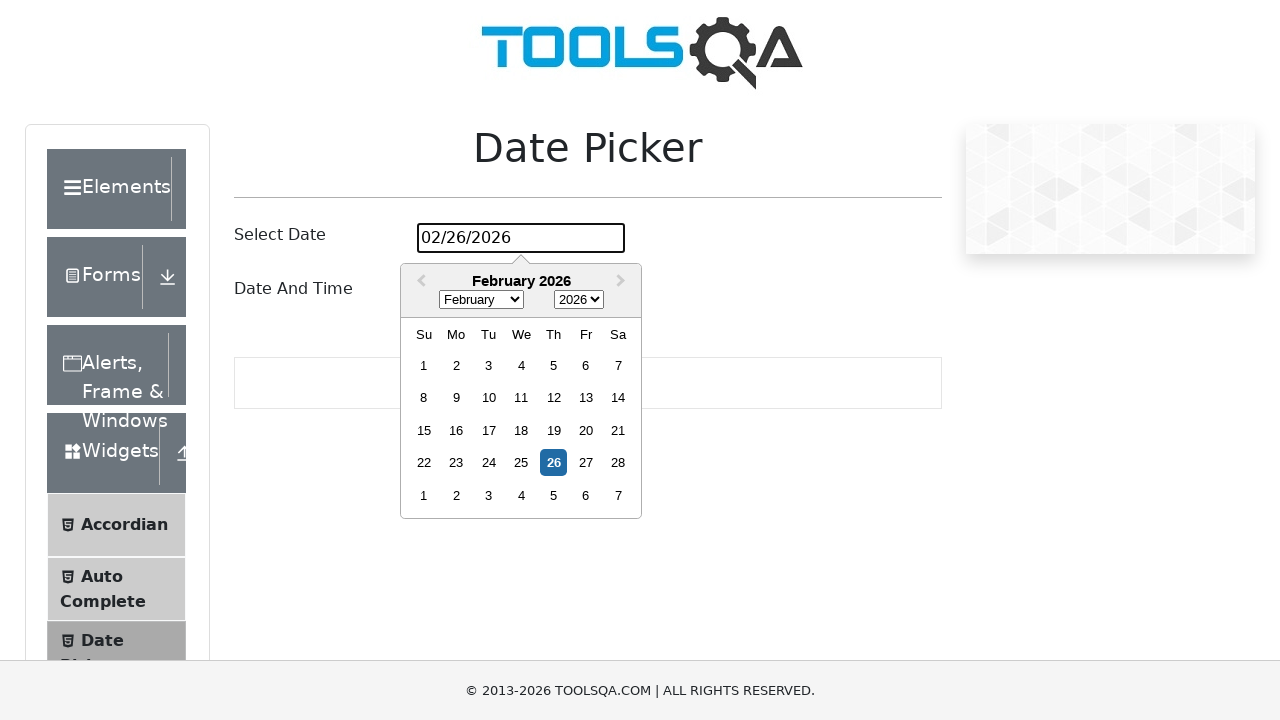

Selected all text in the date picker field on xpath=//input[@id="datePickerMonthYearInput"]
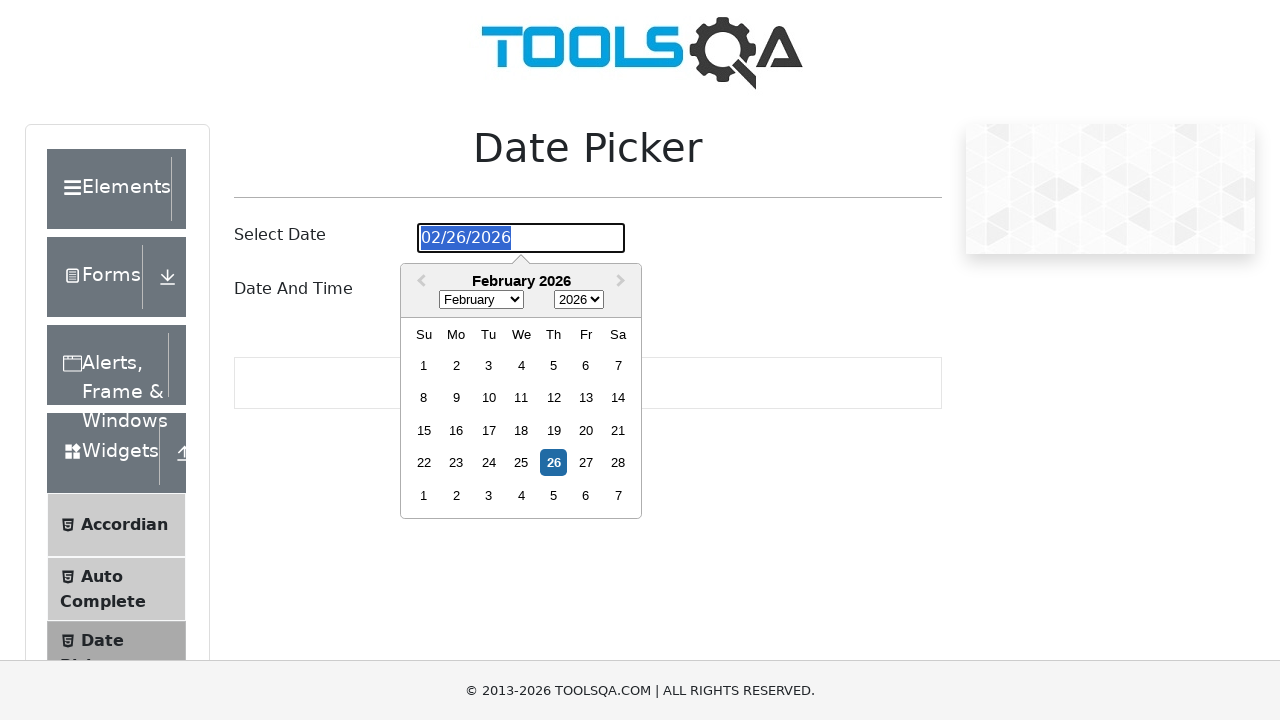

Pressed Space to clear the date picker field on xpath=//input[@id="datePickerMonthYearInput"]
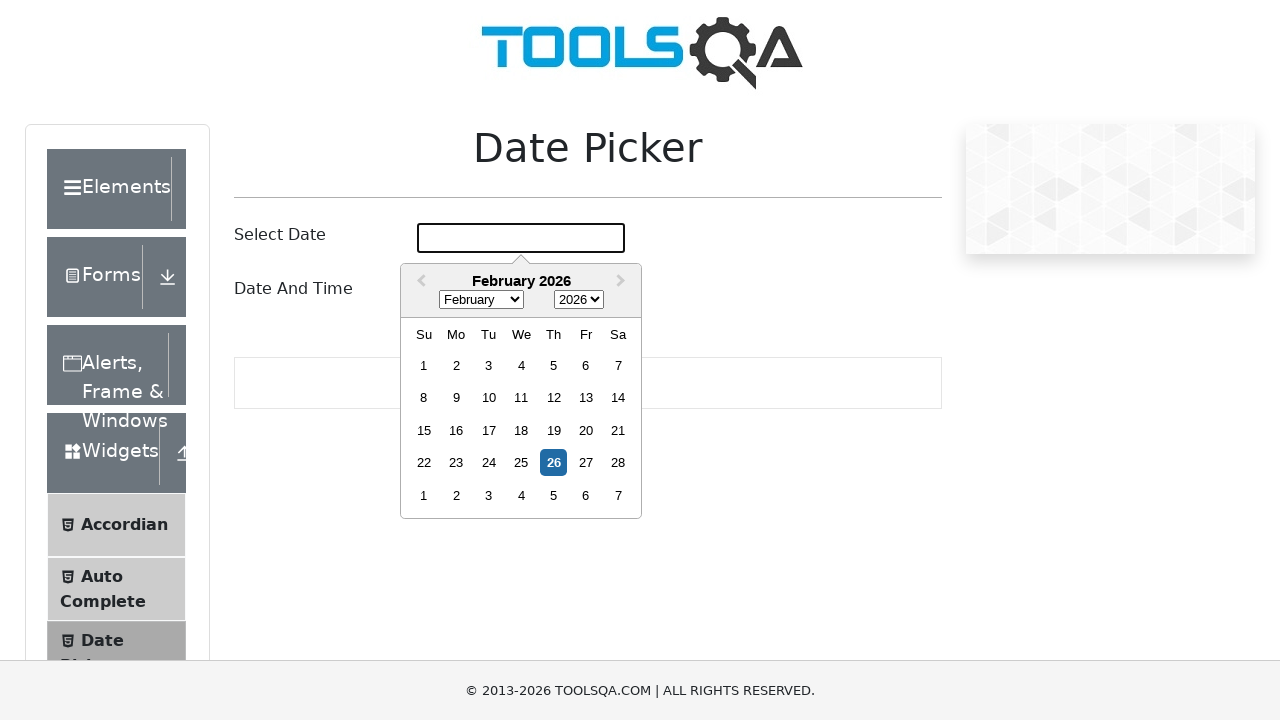

Filled the date picker with the future date: 03/08/2026 on xpath=//input[@id="datePickerMonthYearInput"]
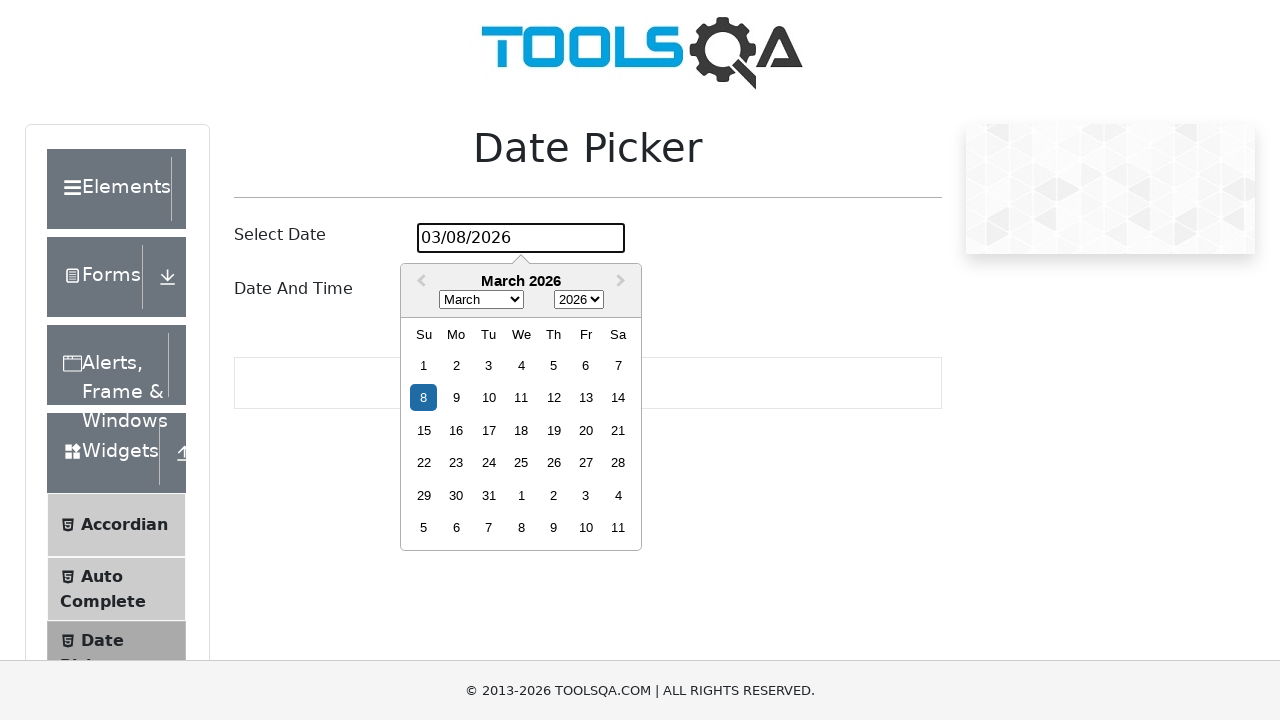

Pressed Enter to confirm the date selection on xpath=//input[@id="datePickerMonthYearInput"]
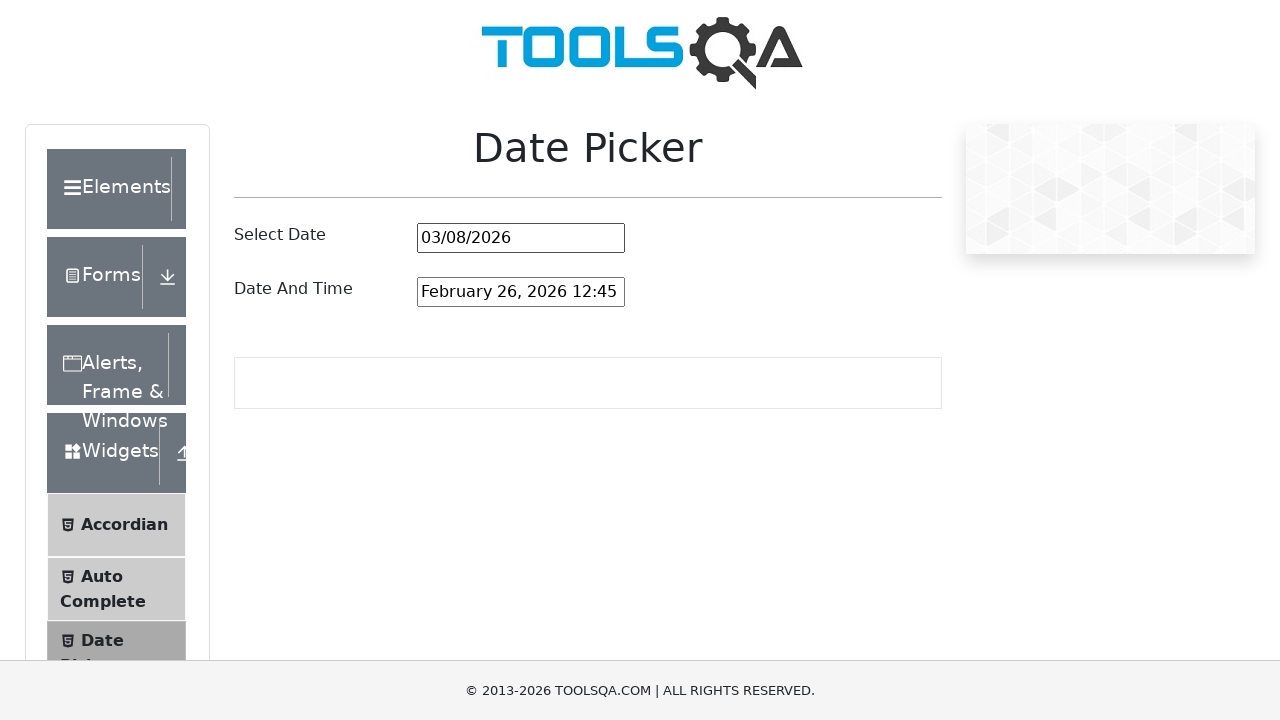

Waited for the date to be applied to the date picker
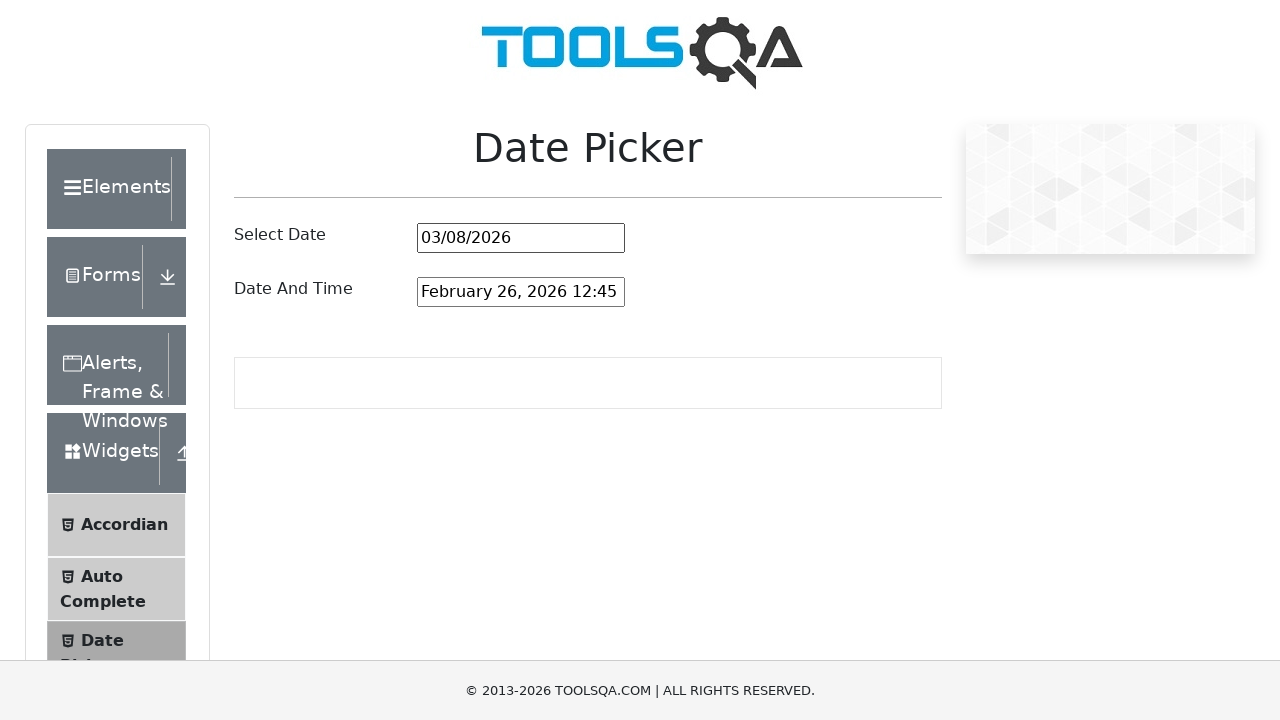

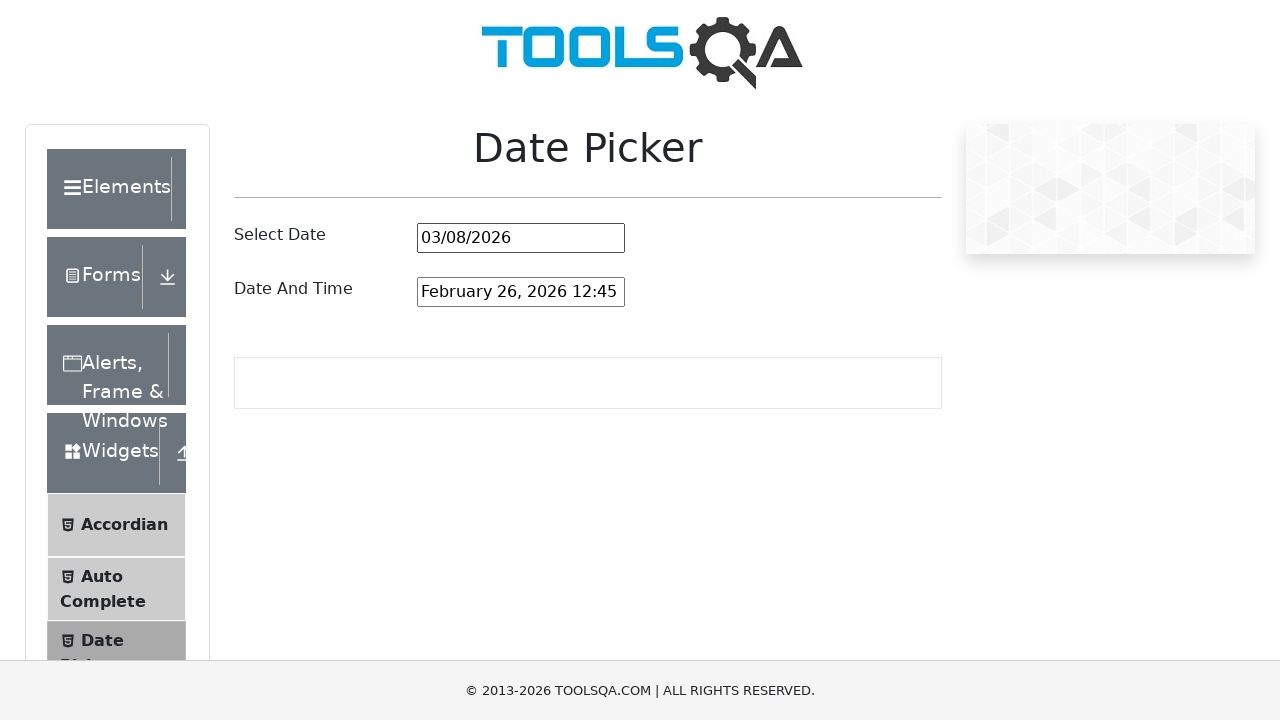